Tests login form validation by entering username, entering and clearing password, then verifying the "Password is required" error message appears

Starting URL: https://www.saucedemo.com/

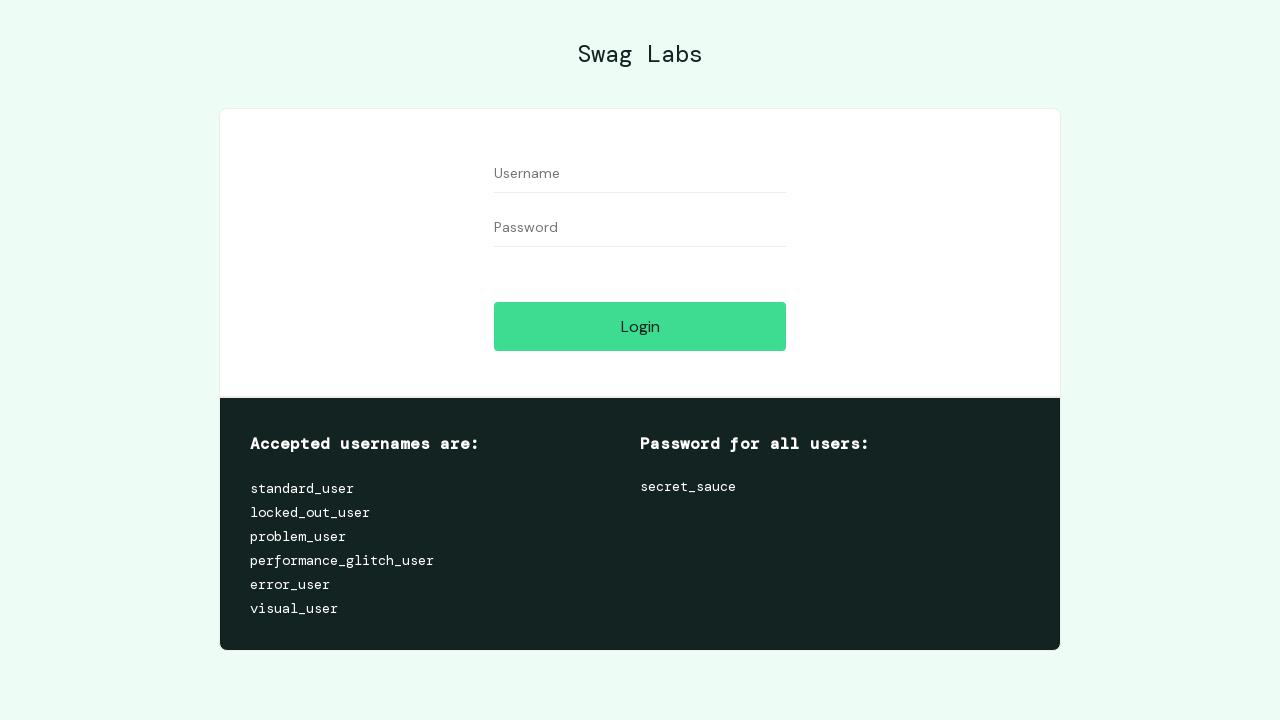

Navigated to Sauce Demo login page
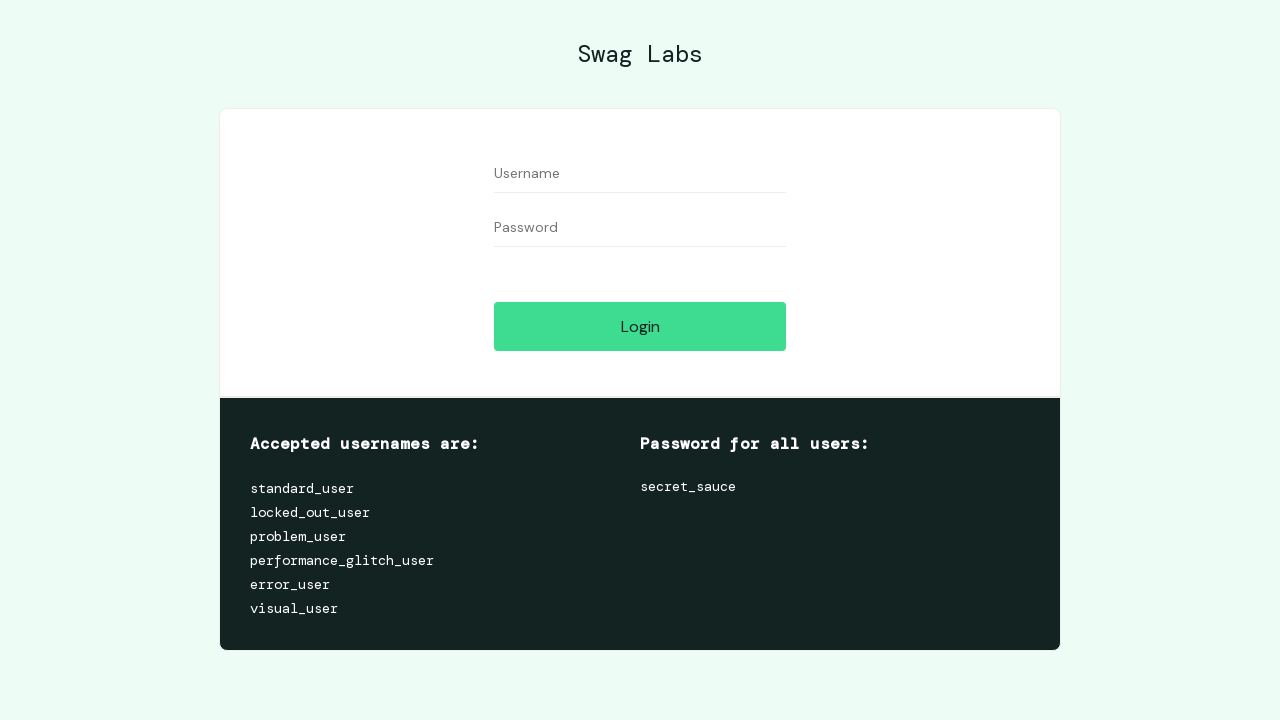

Filled username field with 'standard_user' on input[data-test='username']
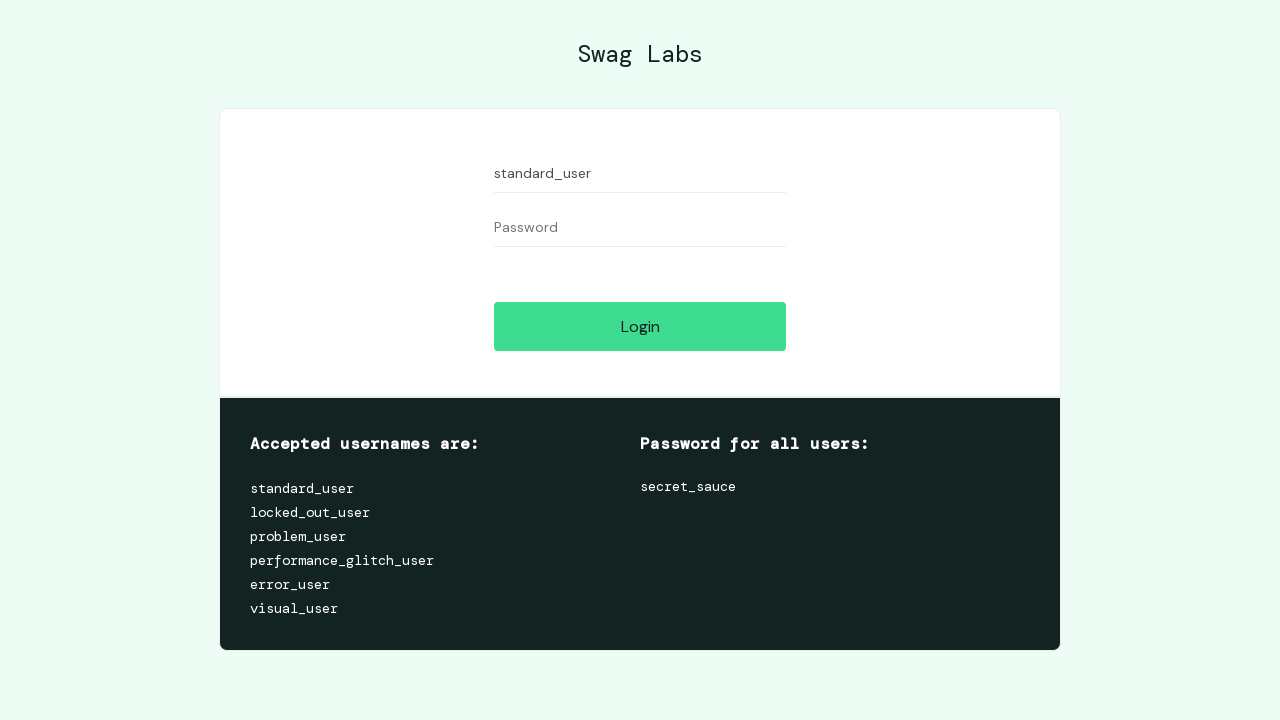

Filled password field with 'somepassword' on input[data-test='password']
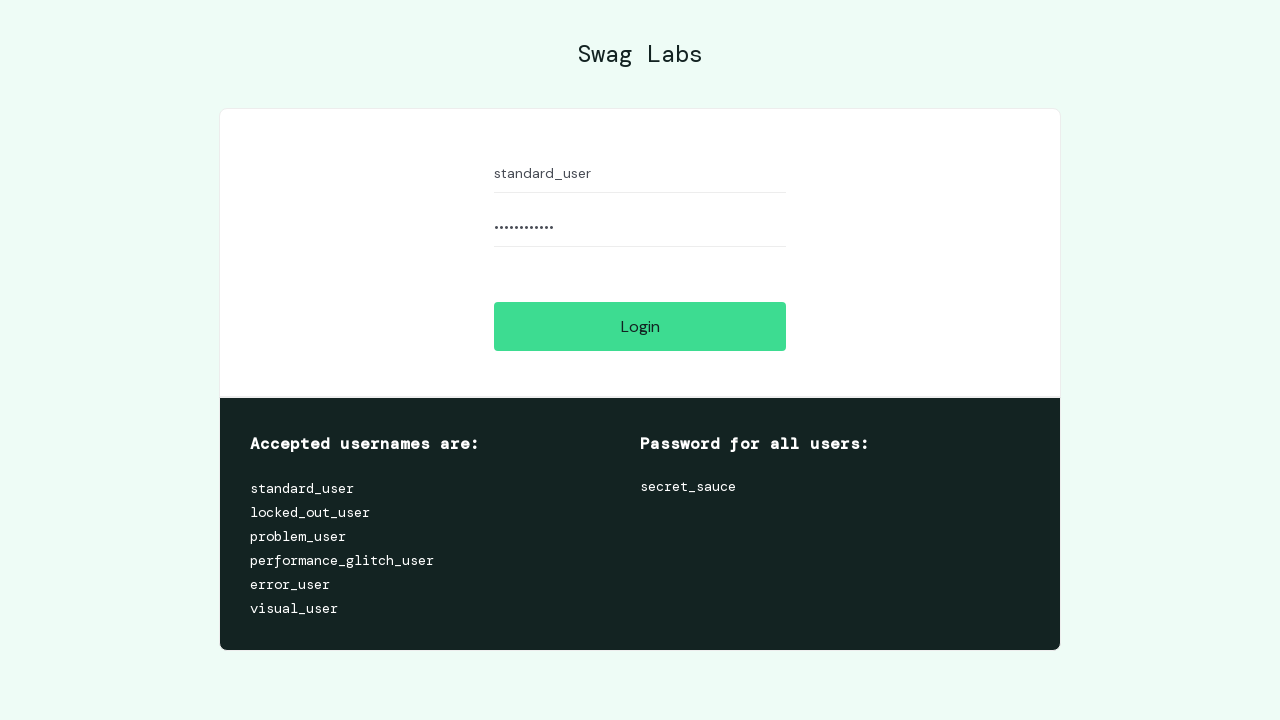

Cleared password field on input[data-test='password']
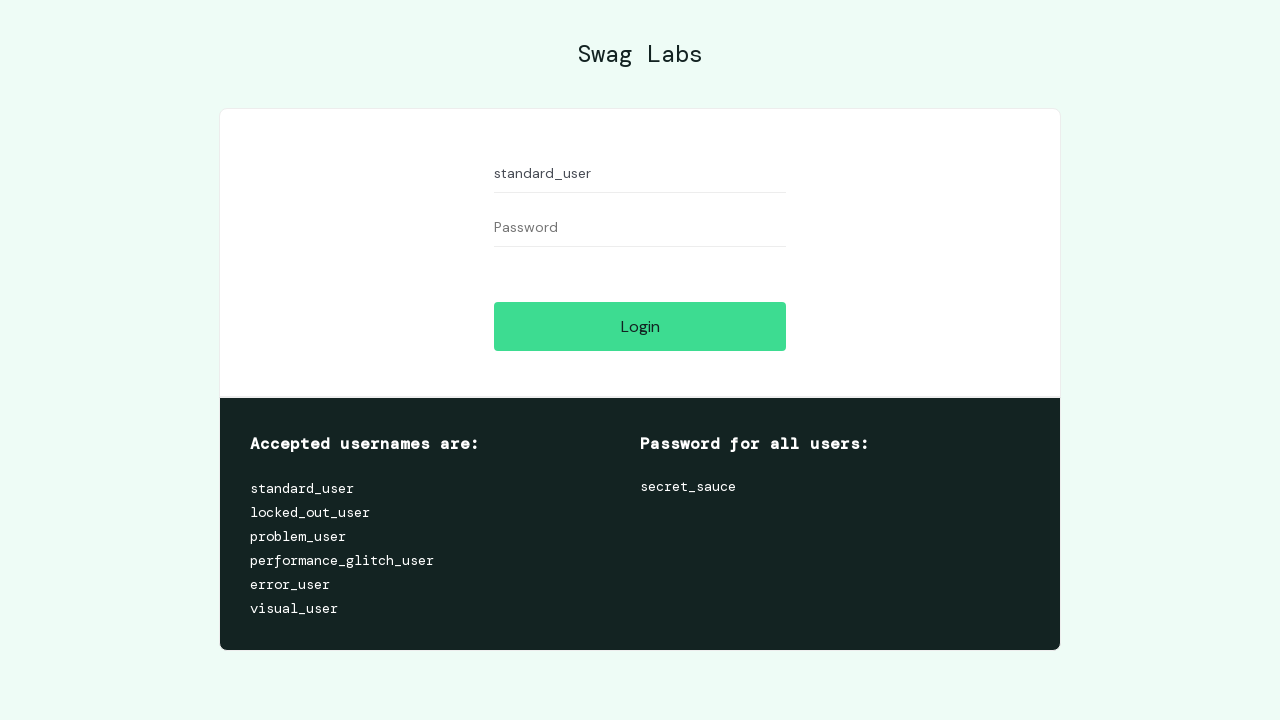

Clicked Login button at (640, 326) on input[data-test='login-button']
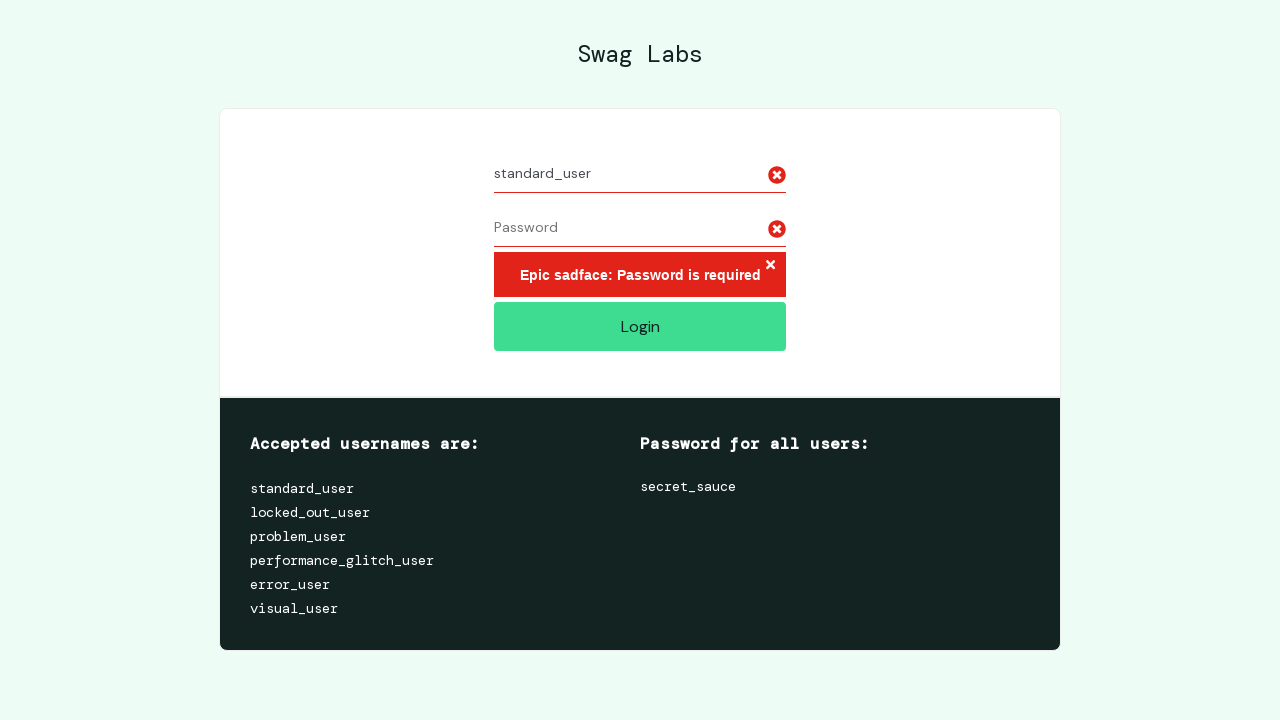

Verified 'Password is required' error message appears
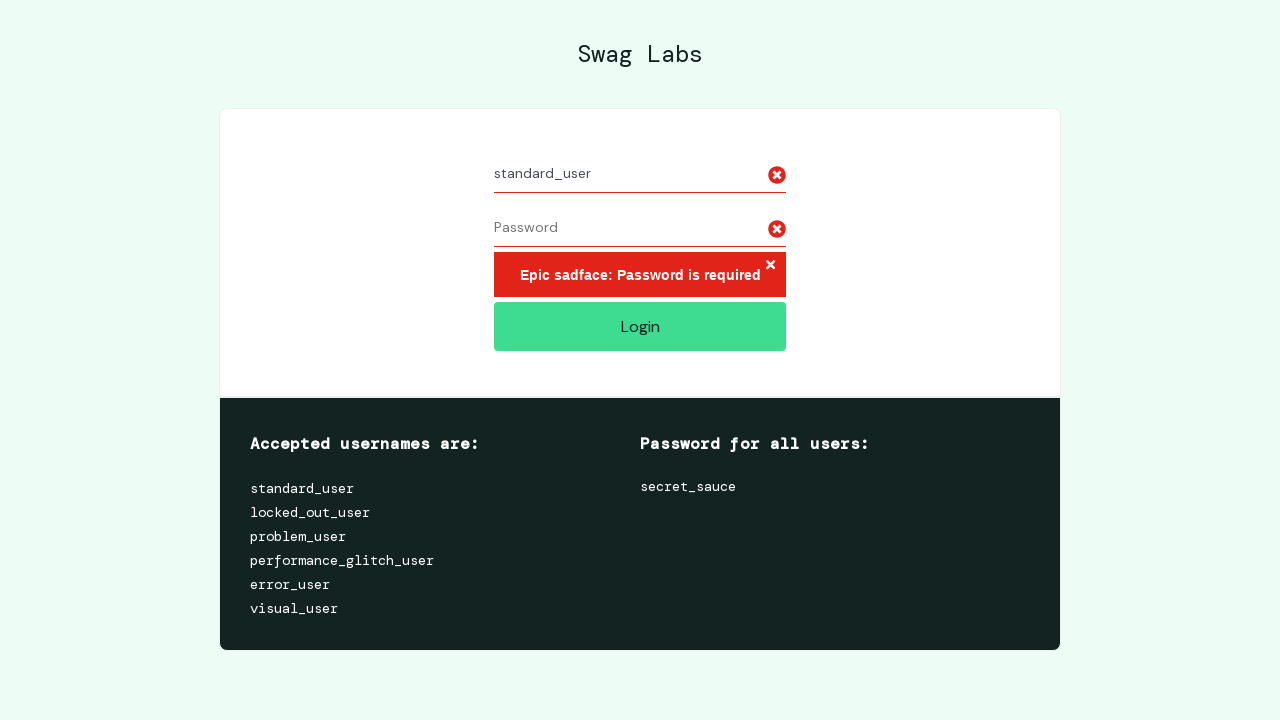

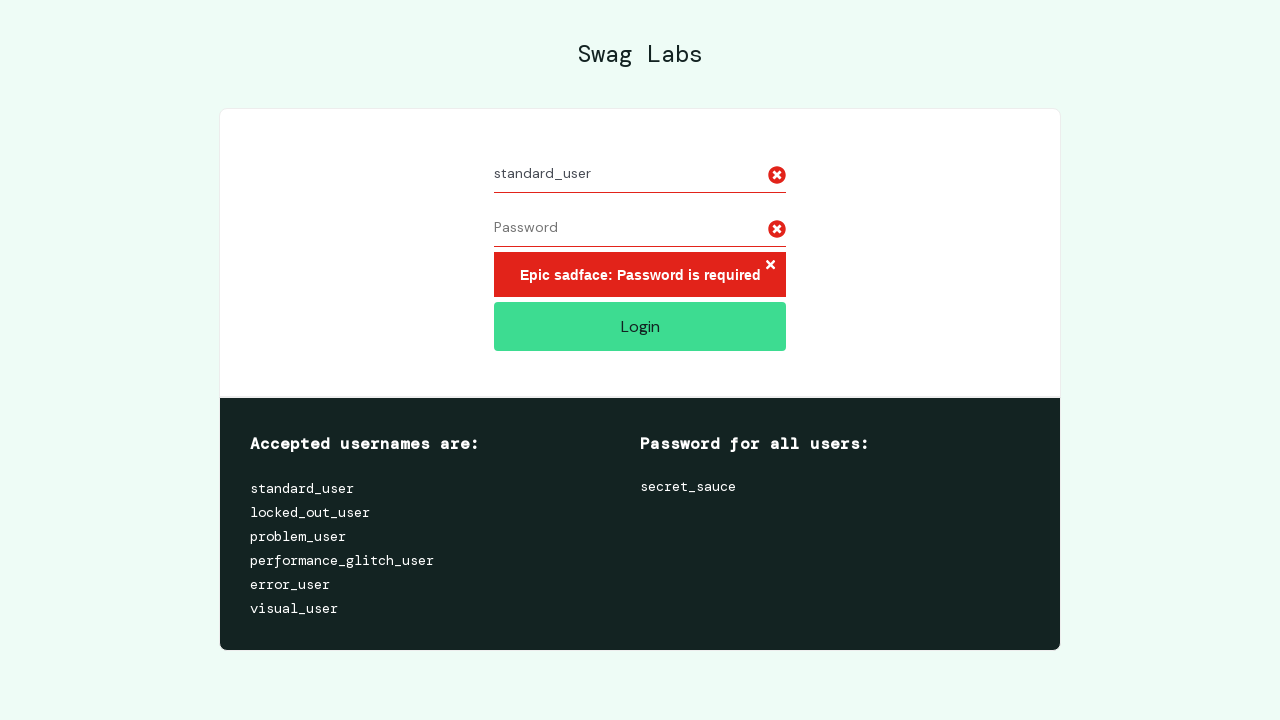